Tests JavaScript prompt alert functionality by clicking a button that triggers a prompt, entering text into the prompt, and accepting it

Starting URL: https://demoqa.com/alerts

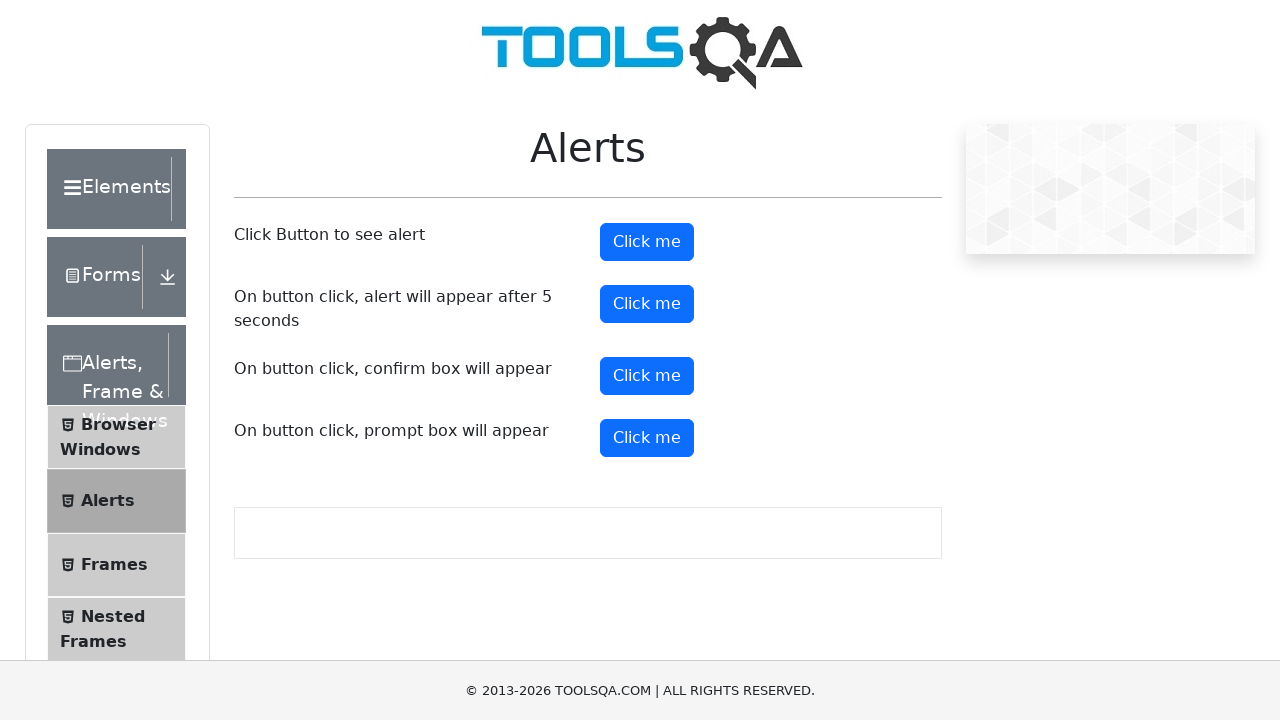

Set up dialog handler to accept prompt with text 'anu'
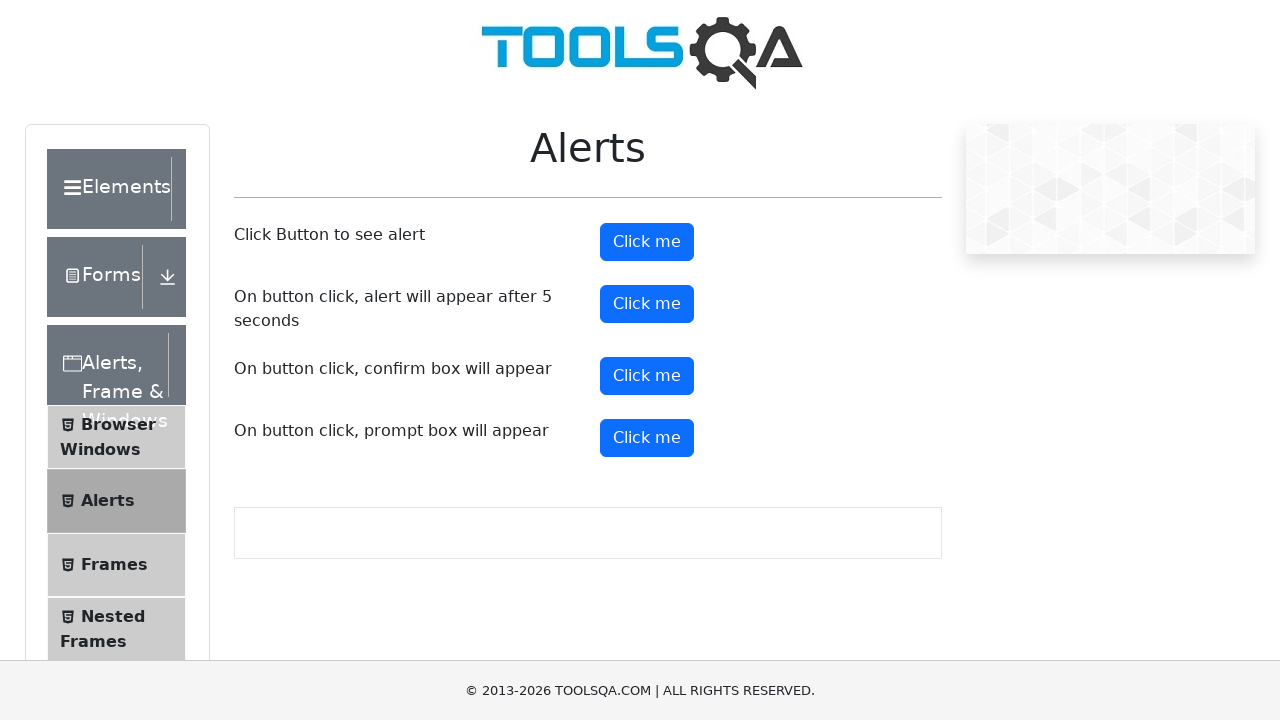

Clicked prompt button to trigger JavaScript alert at (647, 438) on button#promtButton
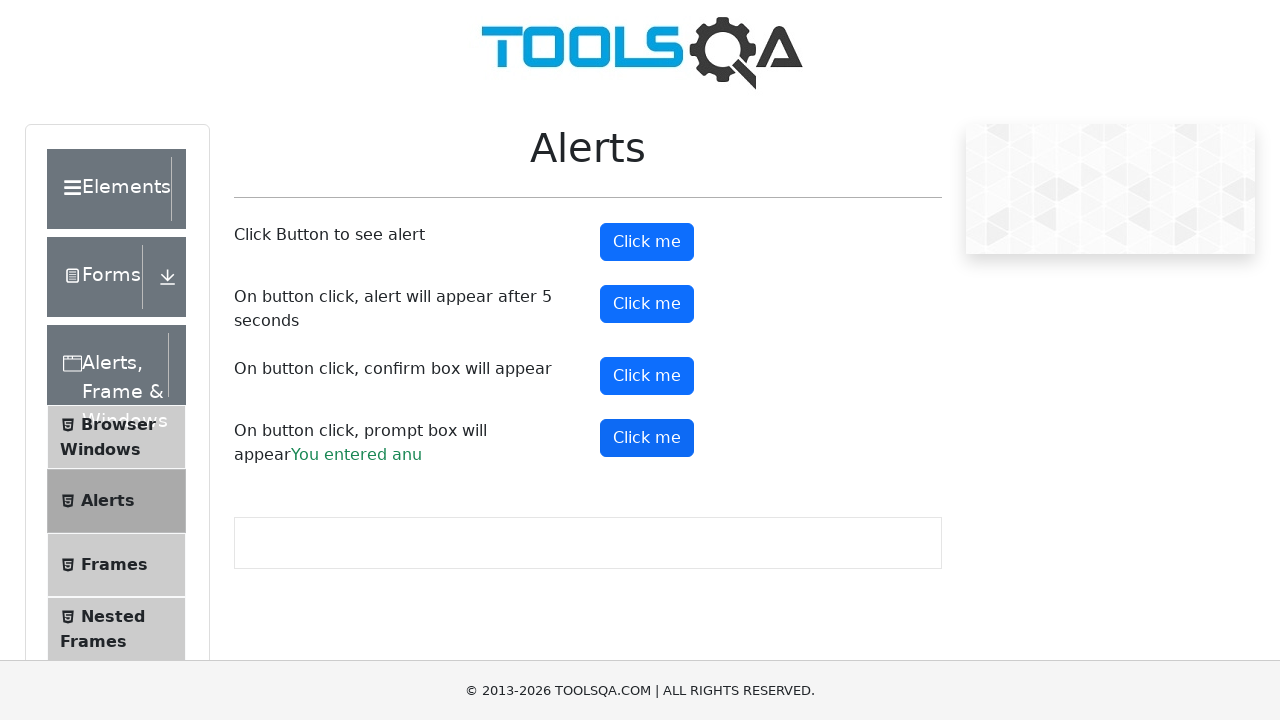

Waited for dialog interaction to complete
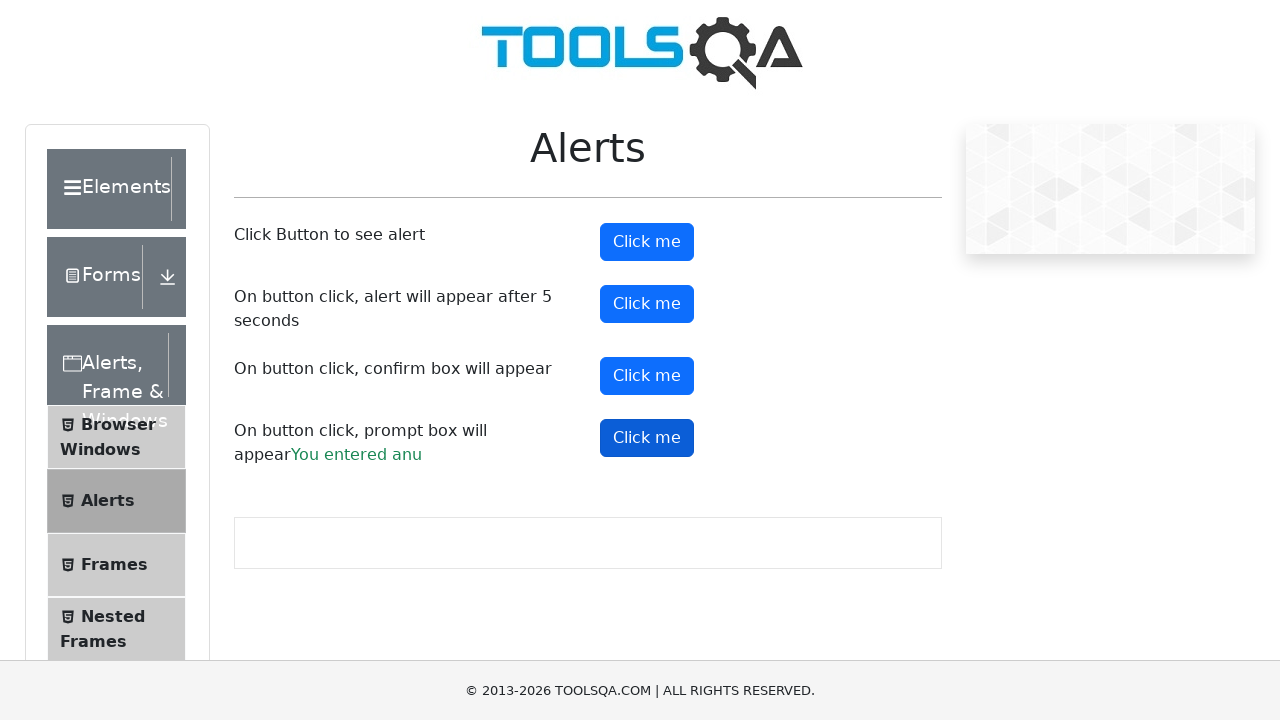

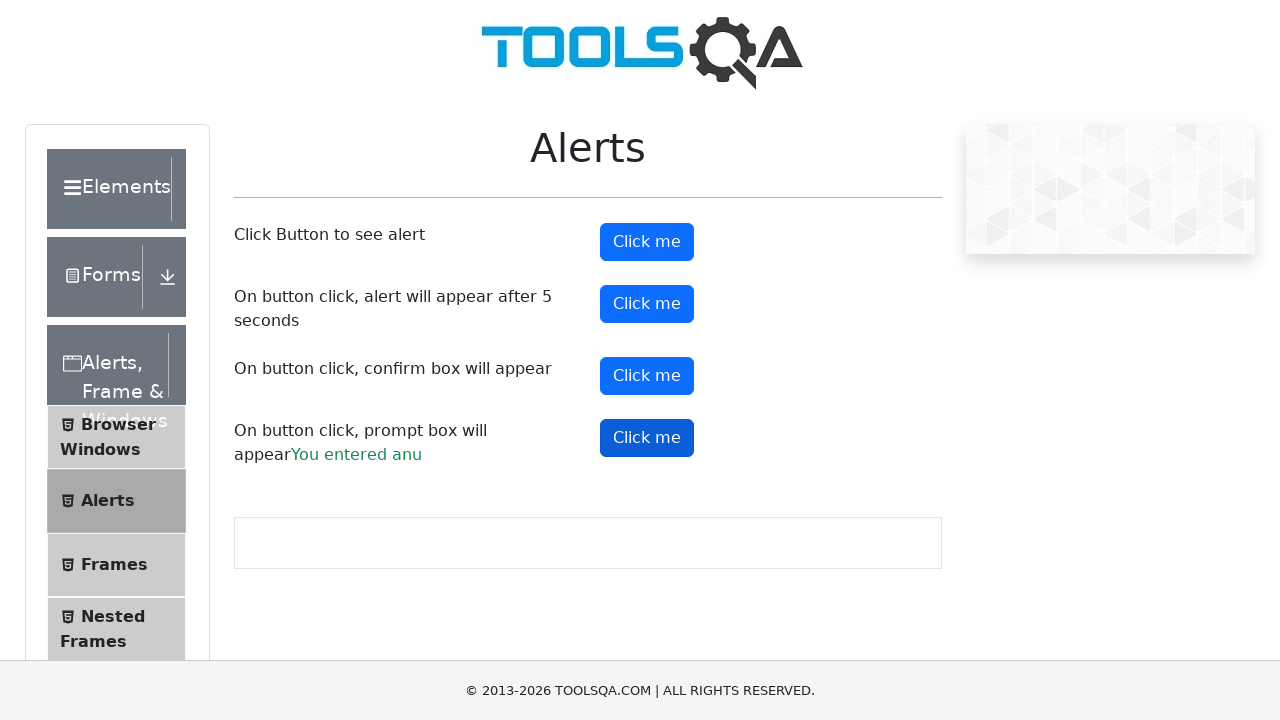